Tests multi-window handling by navigating to a page, clicking a link that opens a new window, verifying content in the new window, and switching back to the original window to verify its content.

Starting URL: https://the-internet.herokuapp.com/windows

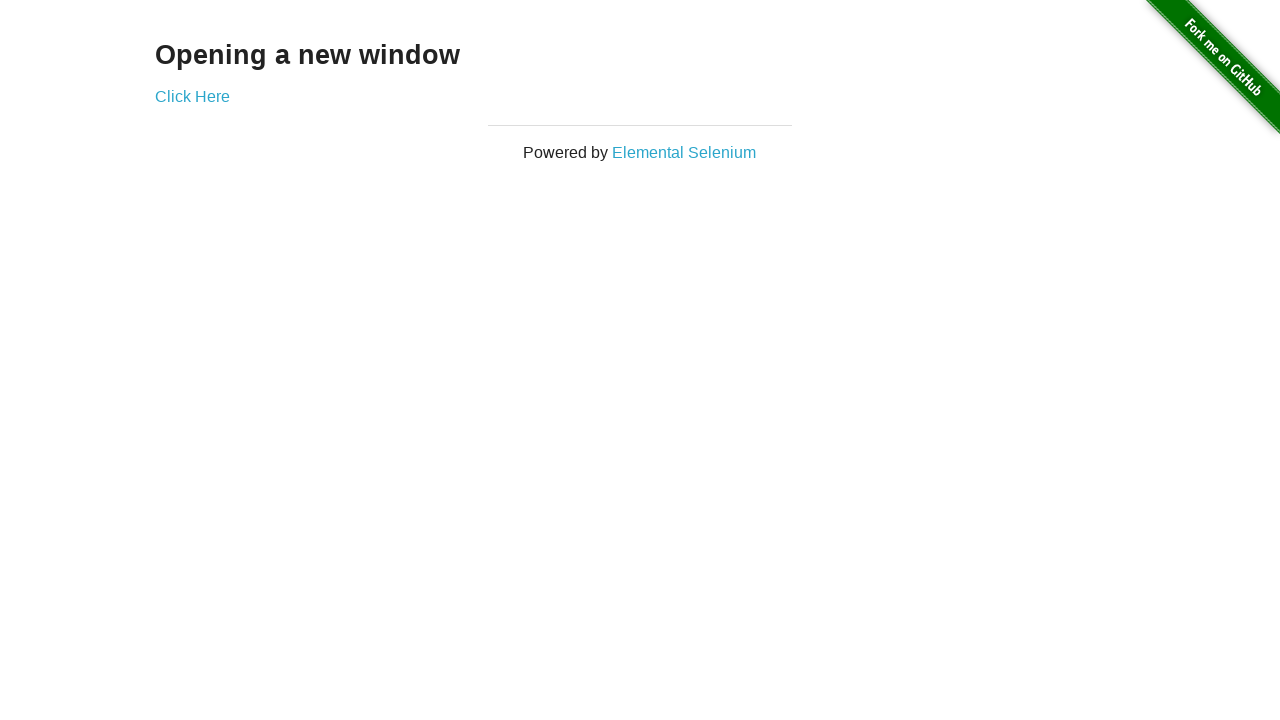

Located h3 heading element on initial page
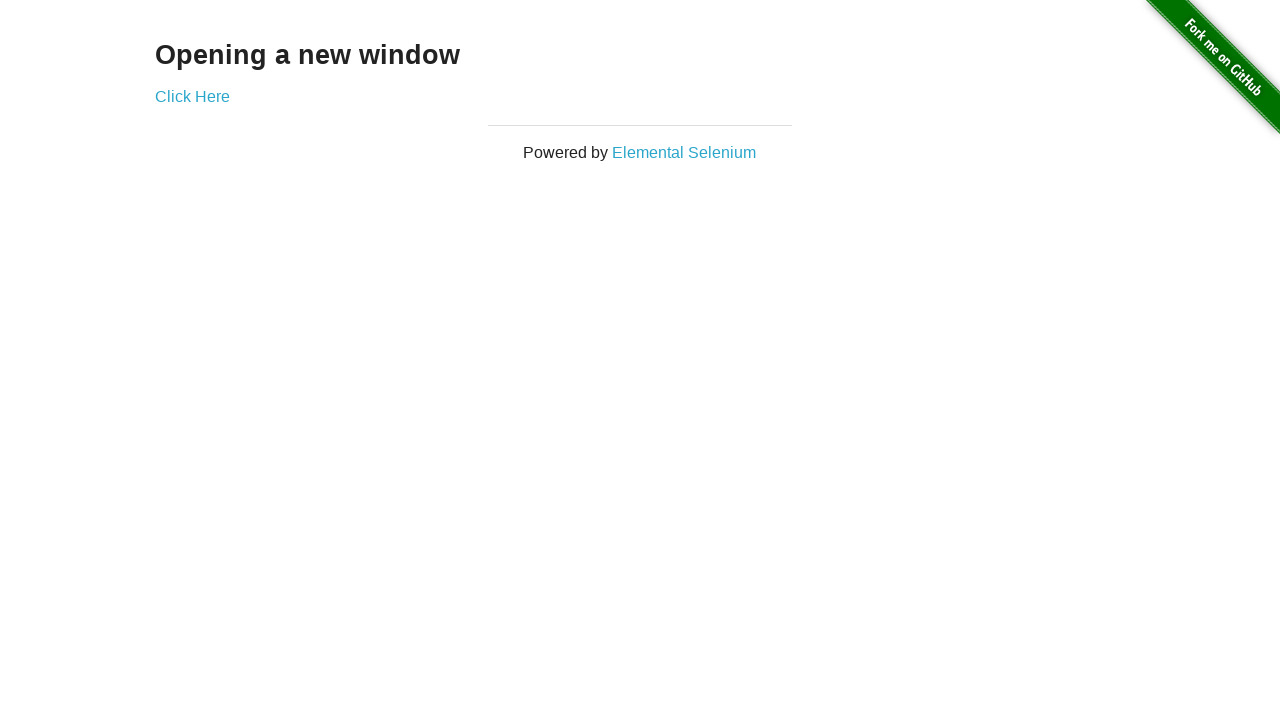

Verified heading text is 'Opening a new window'
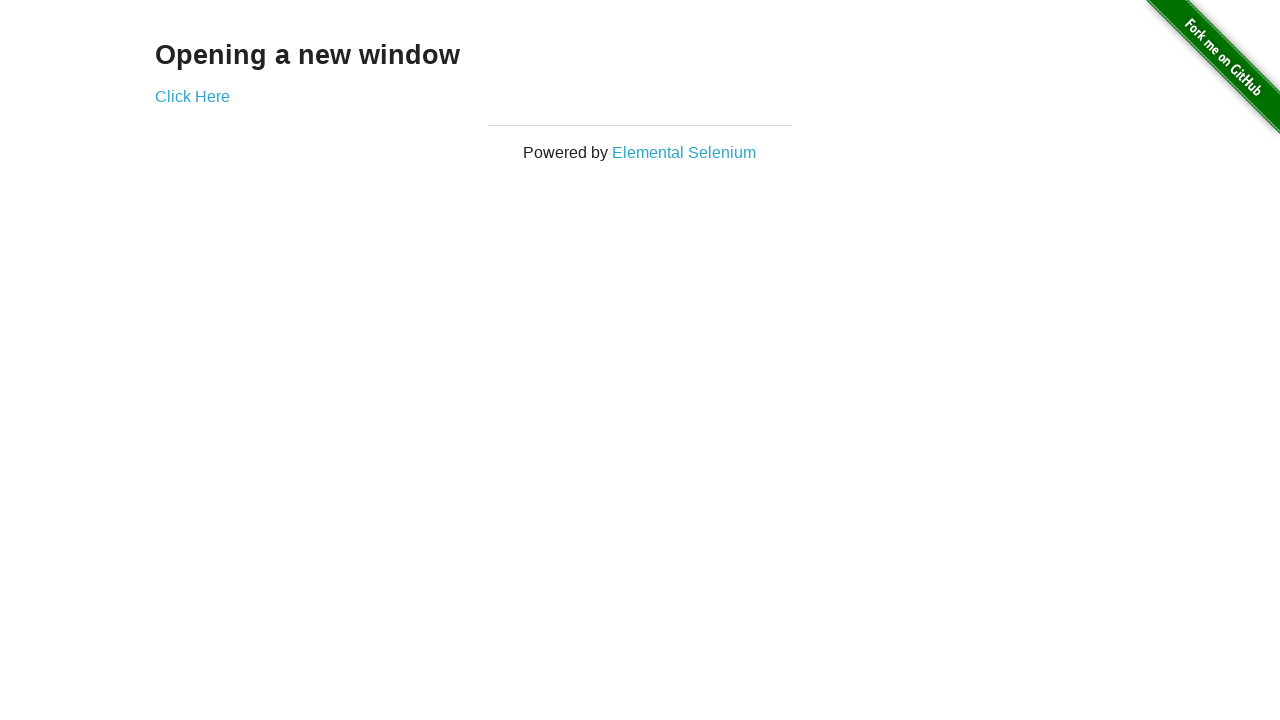

Verified initial page title is 'The Internet'
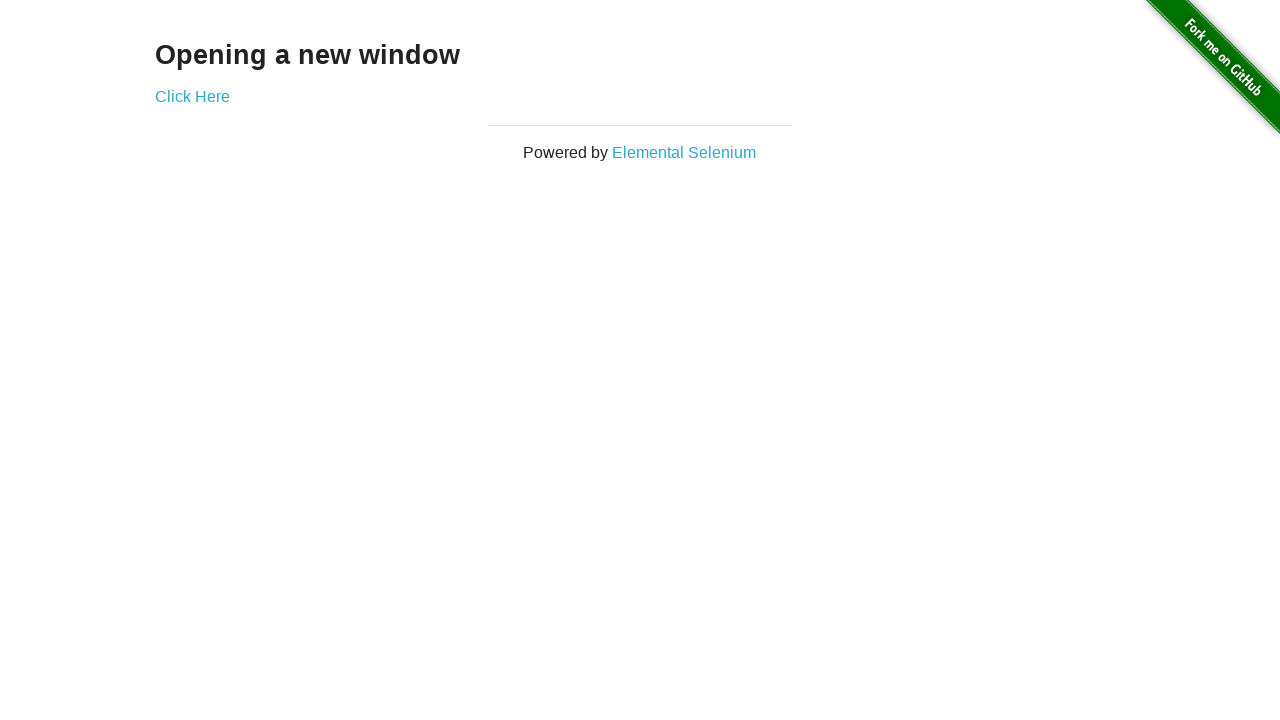

Clicked 'Click Here' link to open new window at (192, 96) on text=Click Here
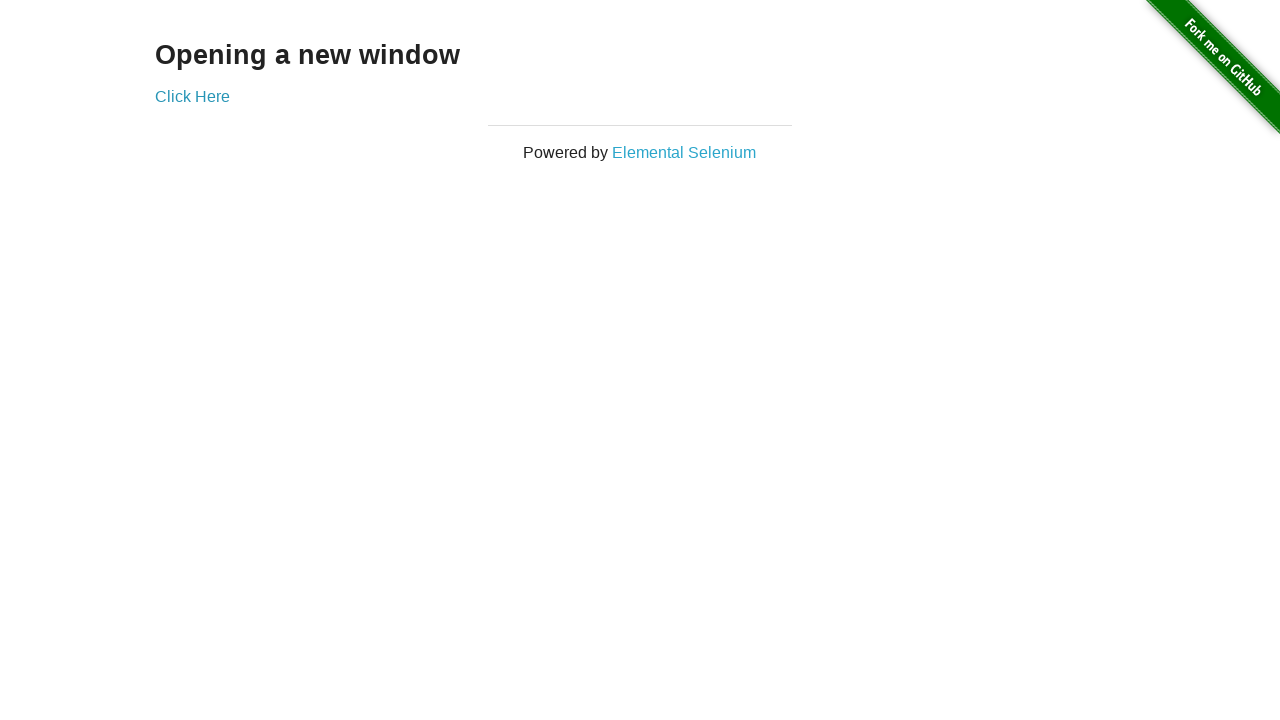

Captured new window page object
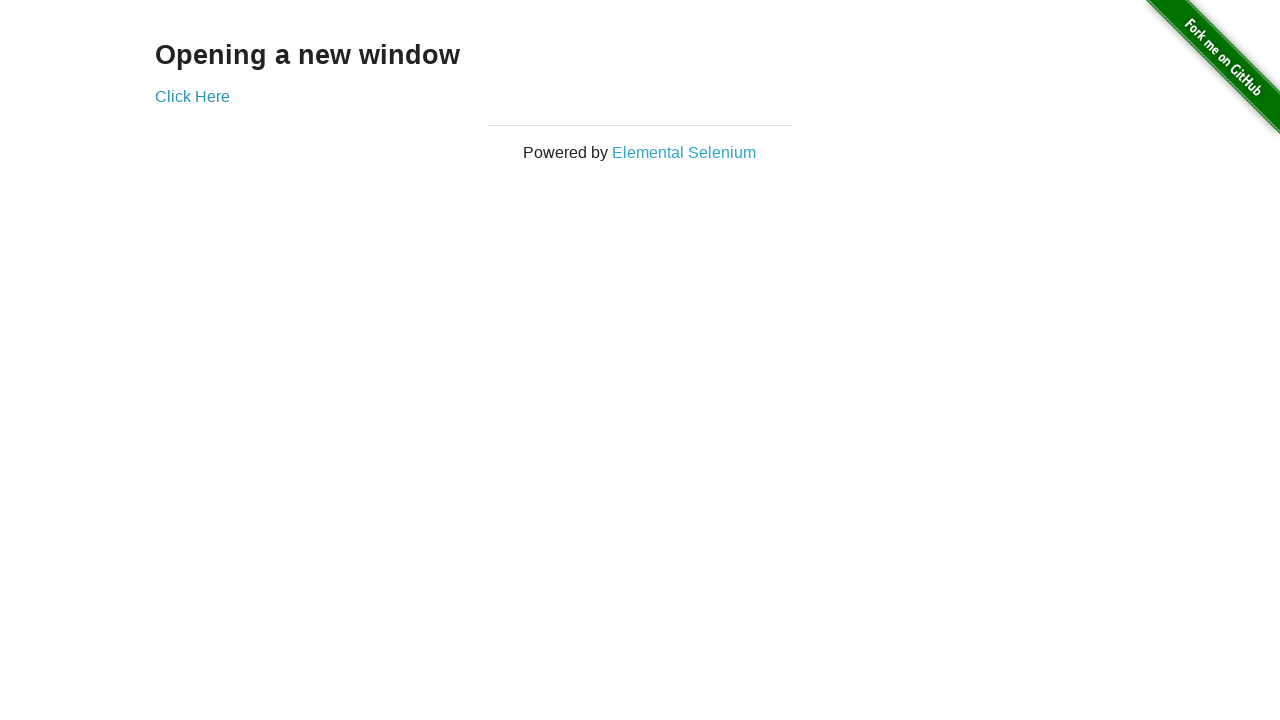

New window page loaded completely
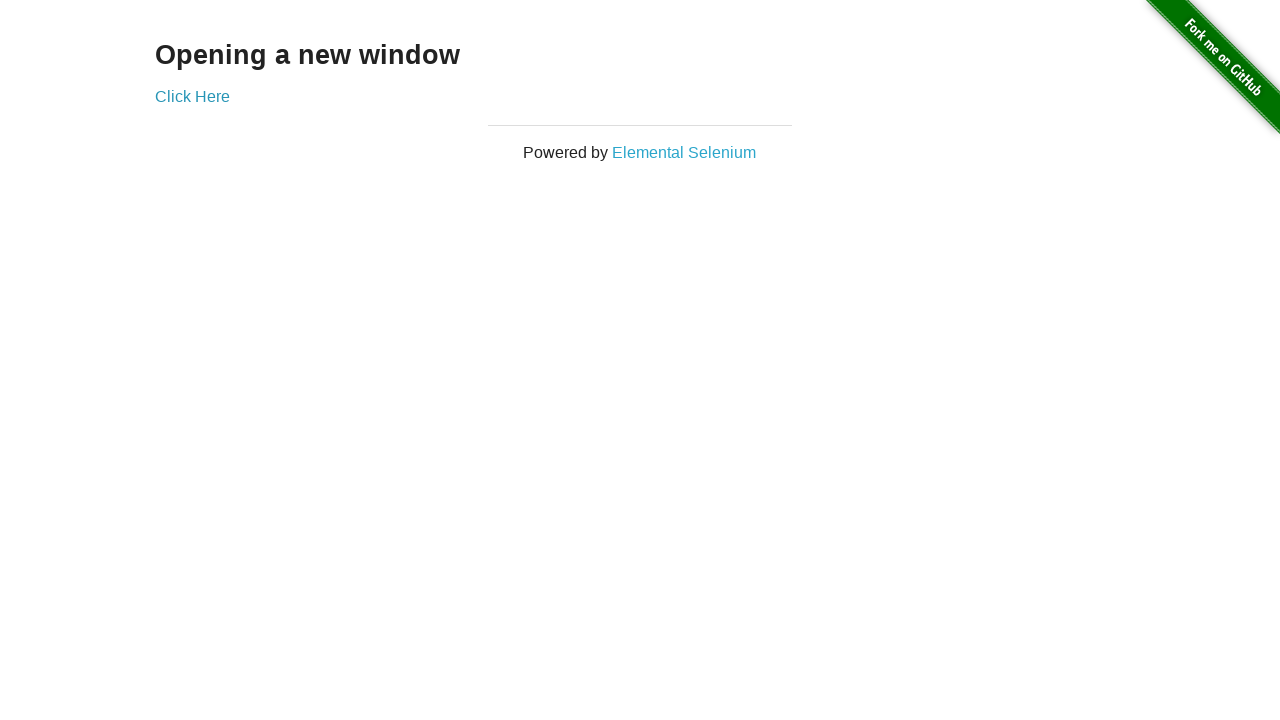

Verified new window title is 'New Window'
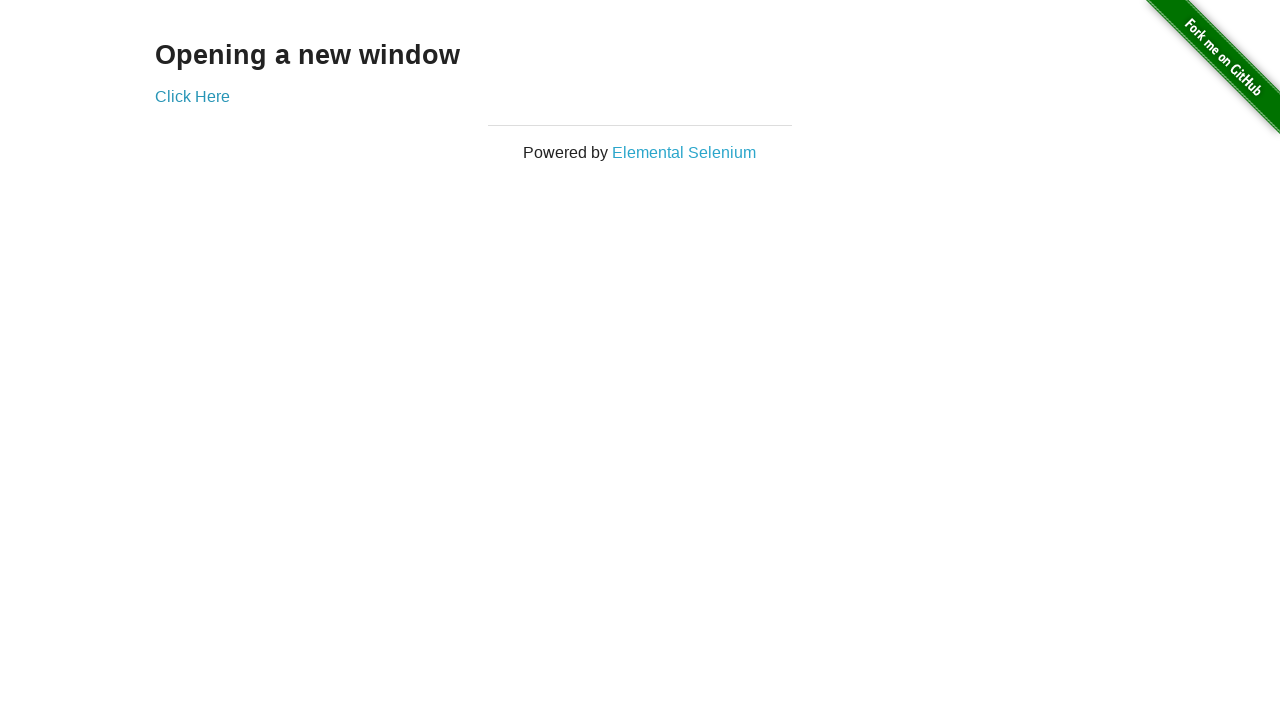

Located h3 heading element in new window
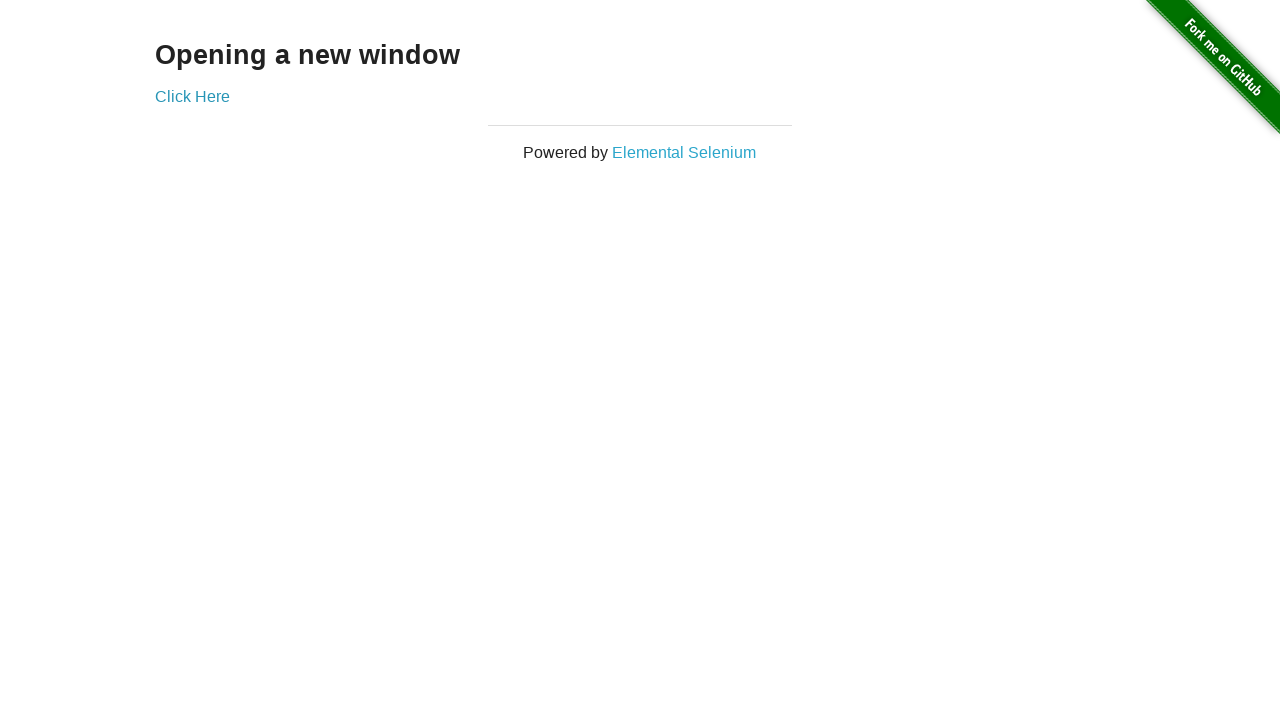

Verified new window heading text is 'New Window'
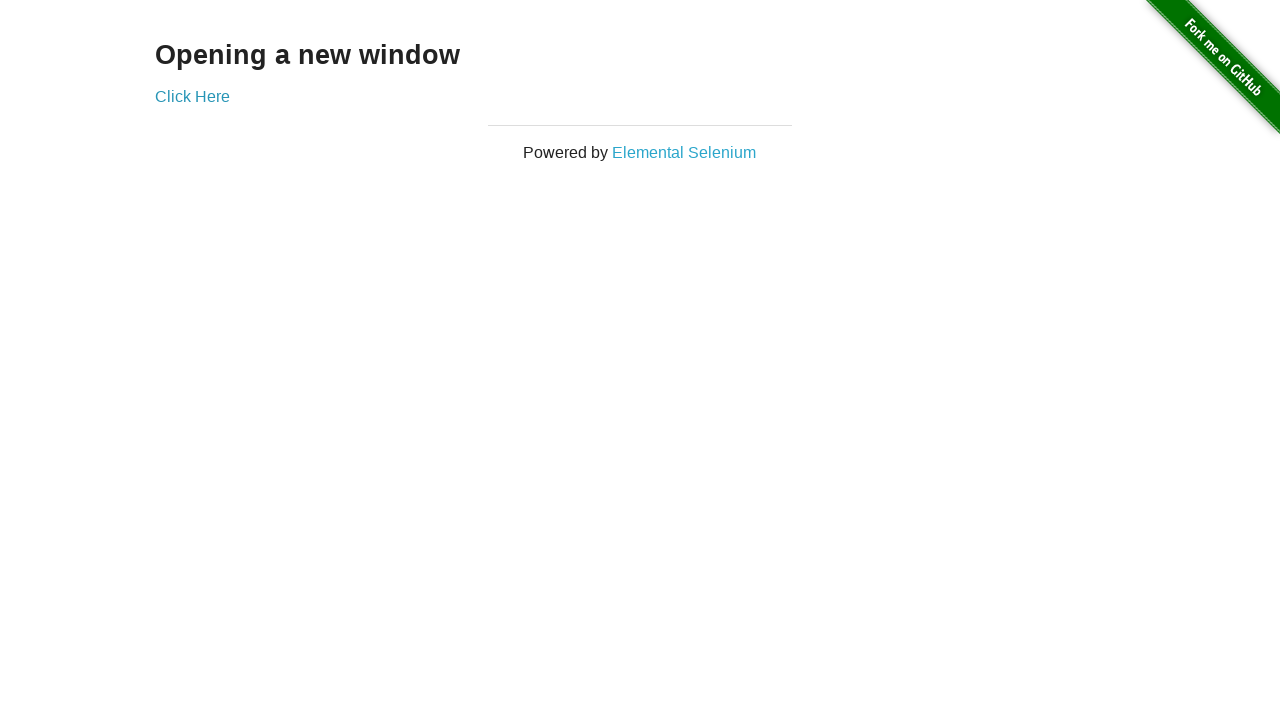

Switched back to original window
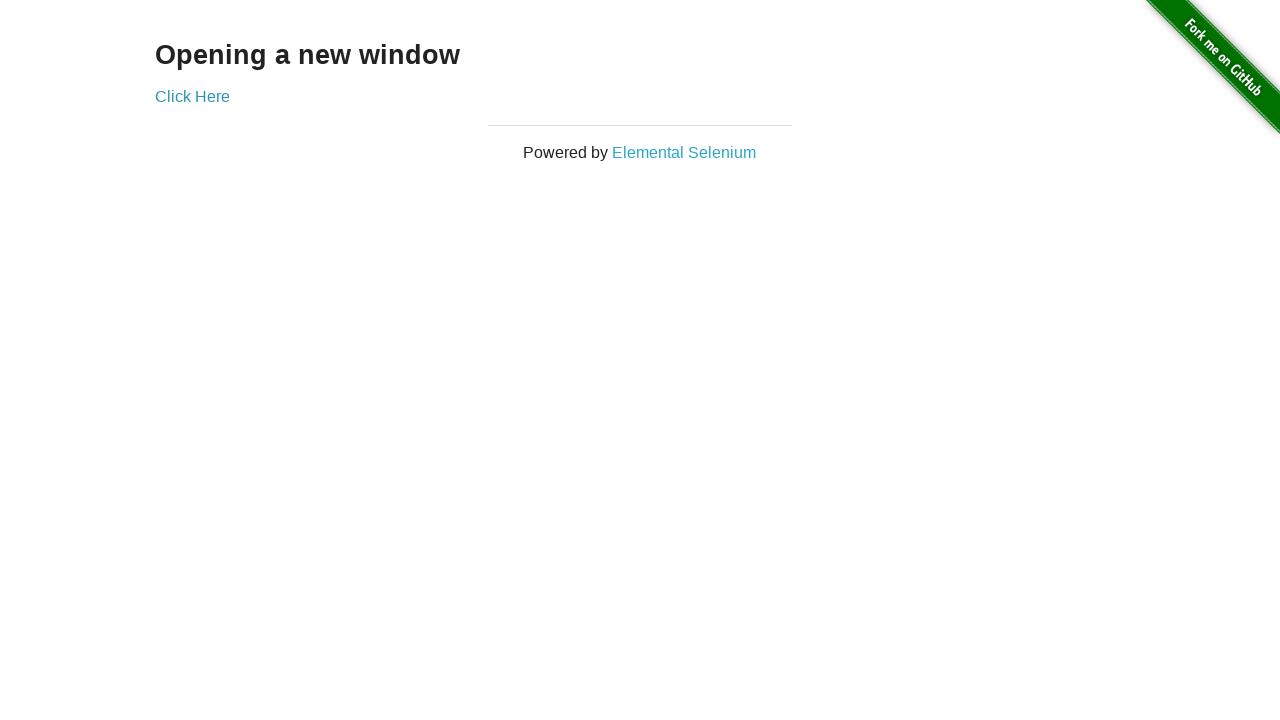

Verified original page title is still 'The Internet'
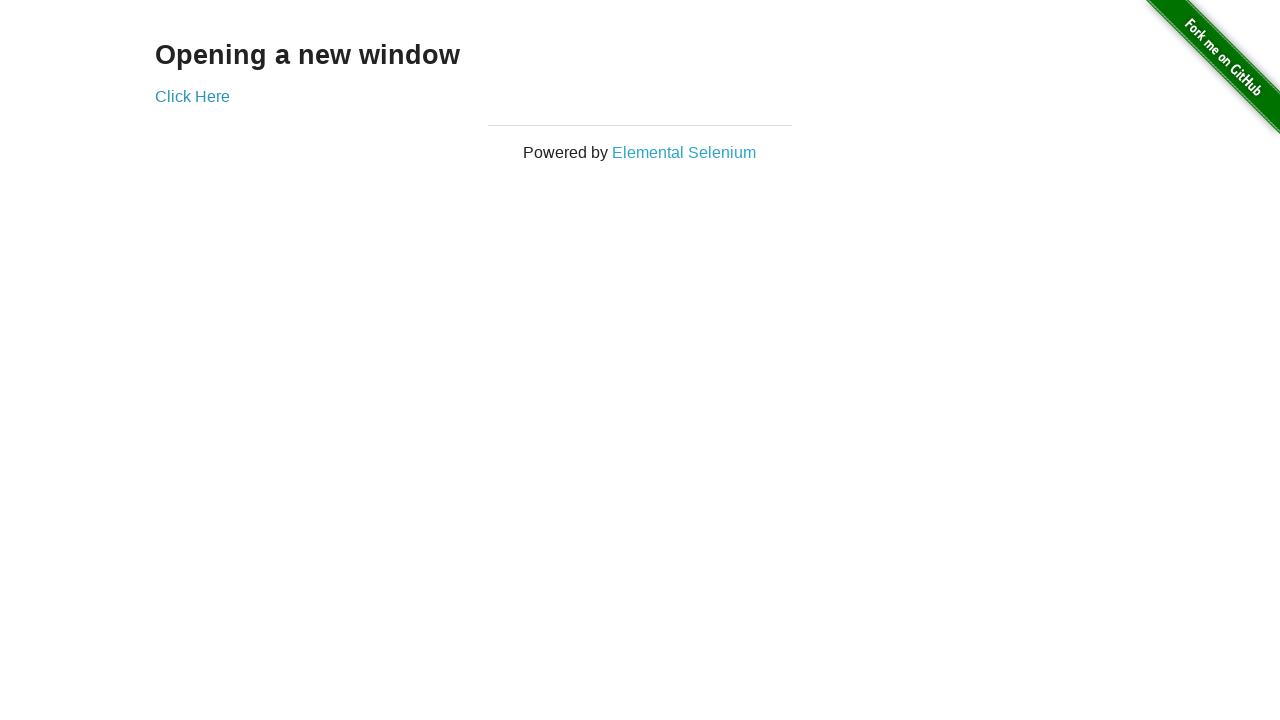

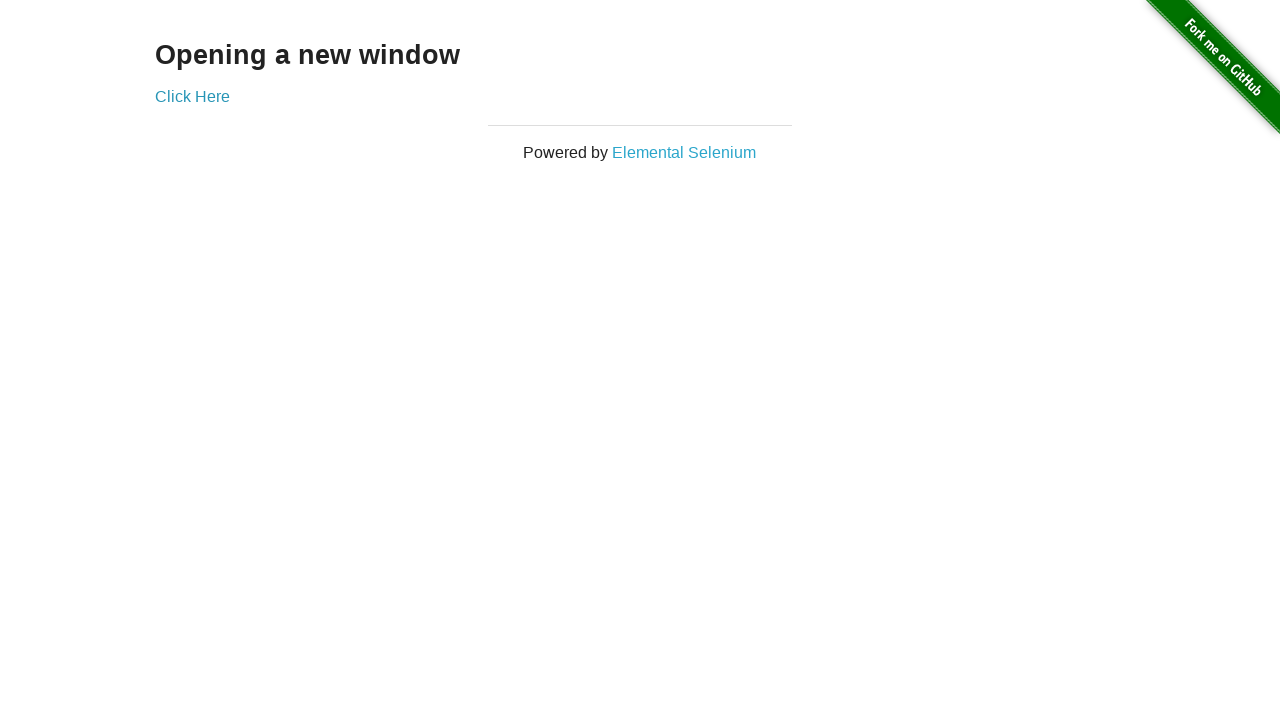